Tests the confirm alert button by clicking it, accepting the confirmation, and verifying the result text

Starting URL: https://demoqa.com/alerts

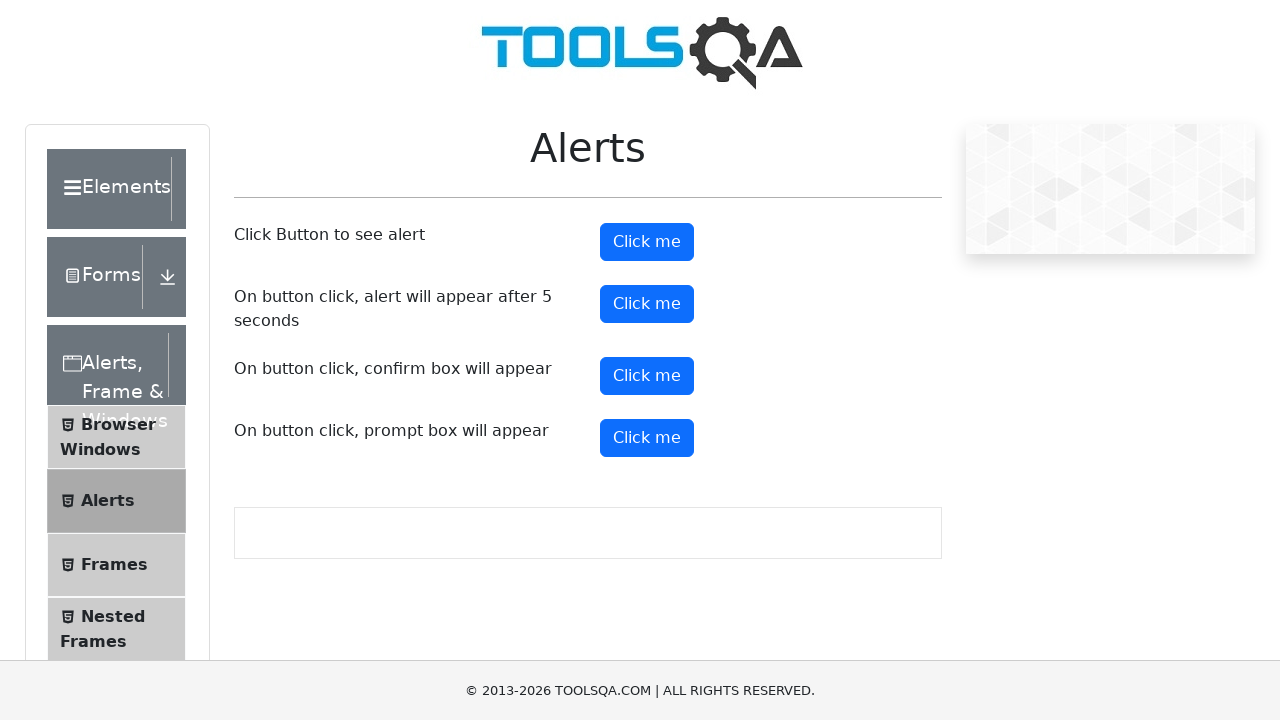

Set up alert handler to accept confirmation dialogs
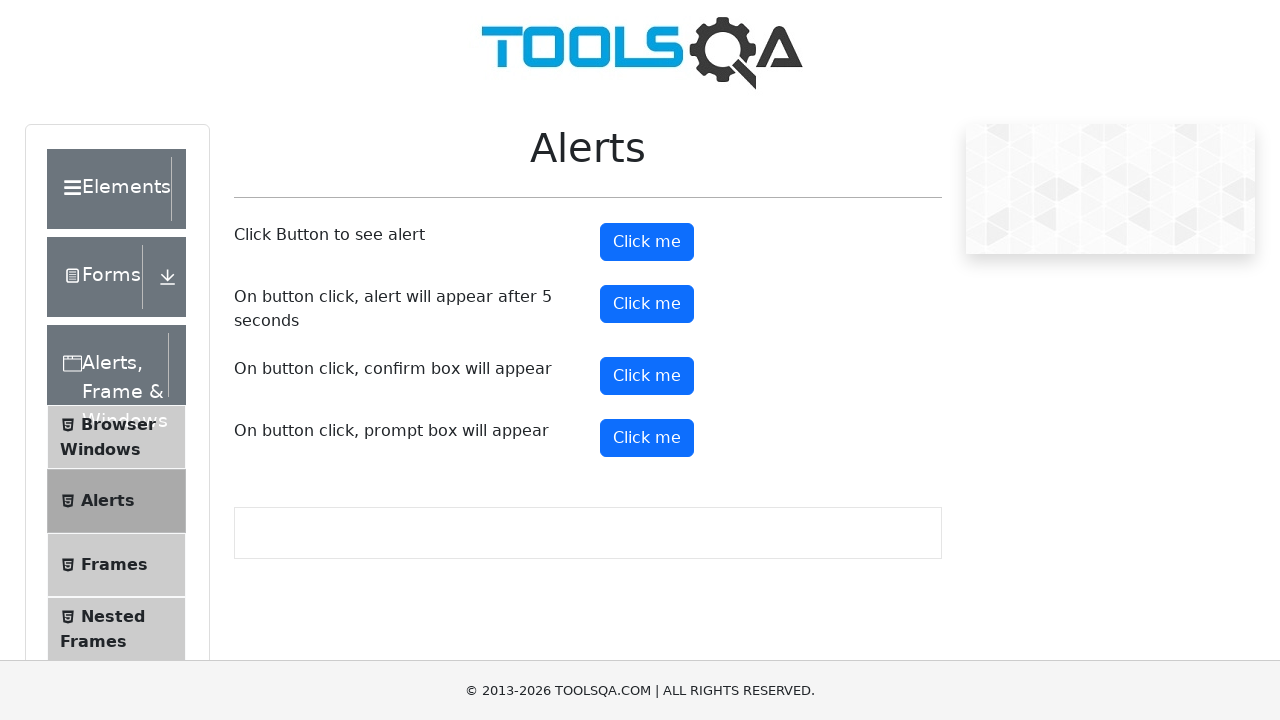

Clicked the confirm button at (647, 376) on #confirmButton
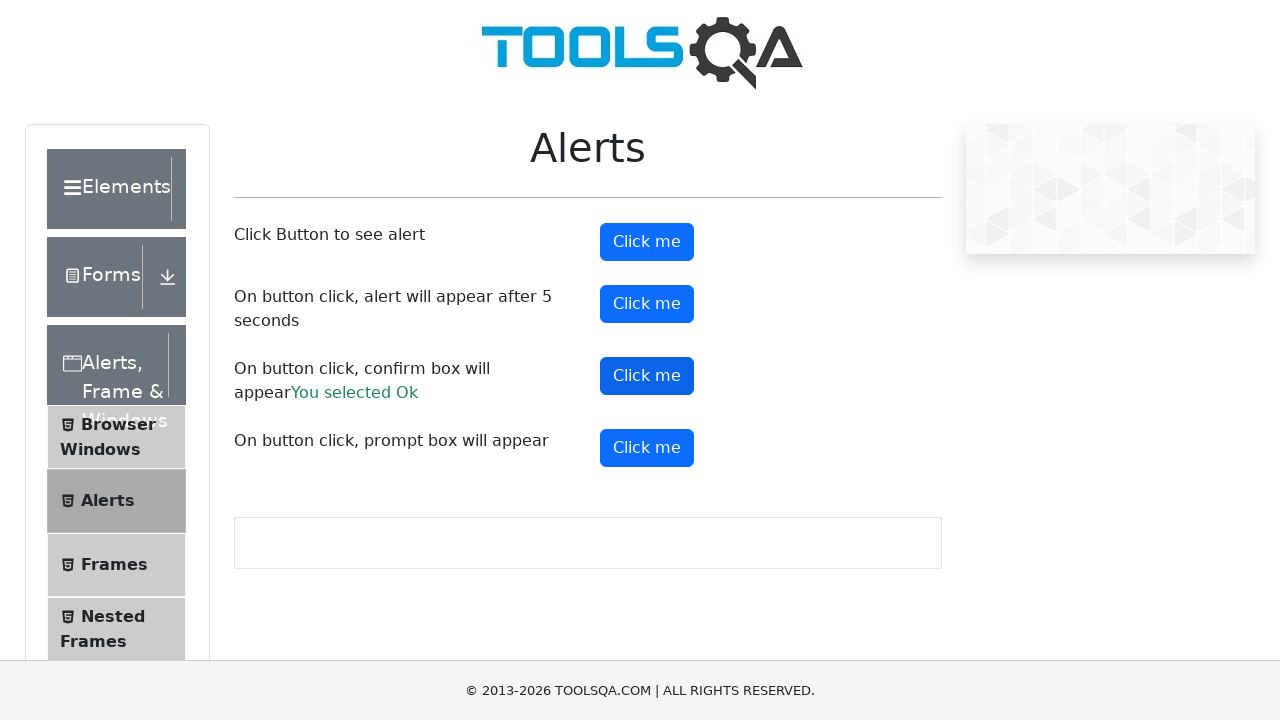

Waited for confirm result element to appear
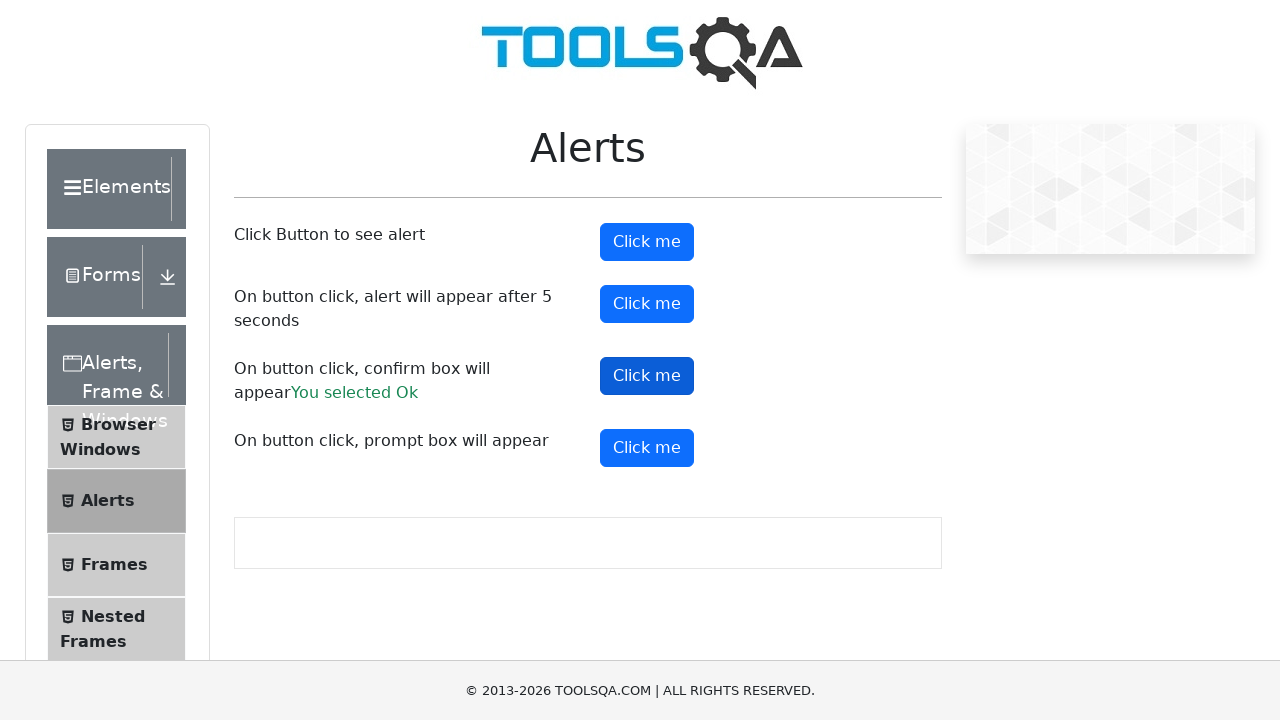

Retrieved result text: 'You selected Ok'
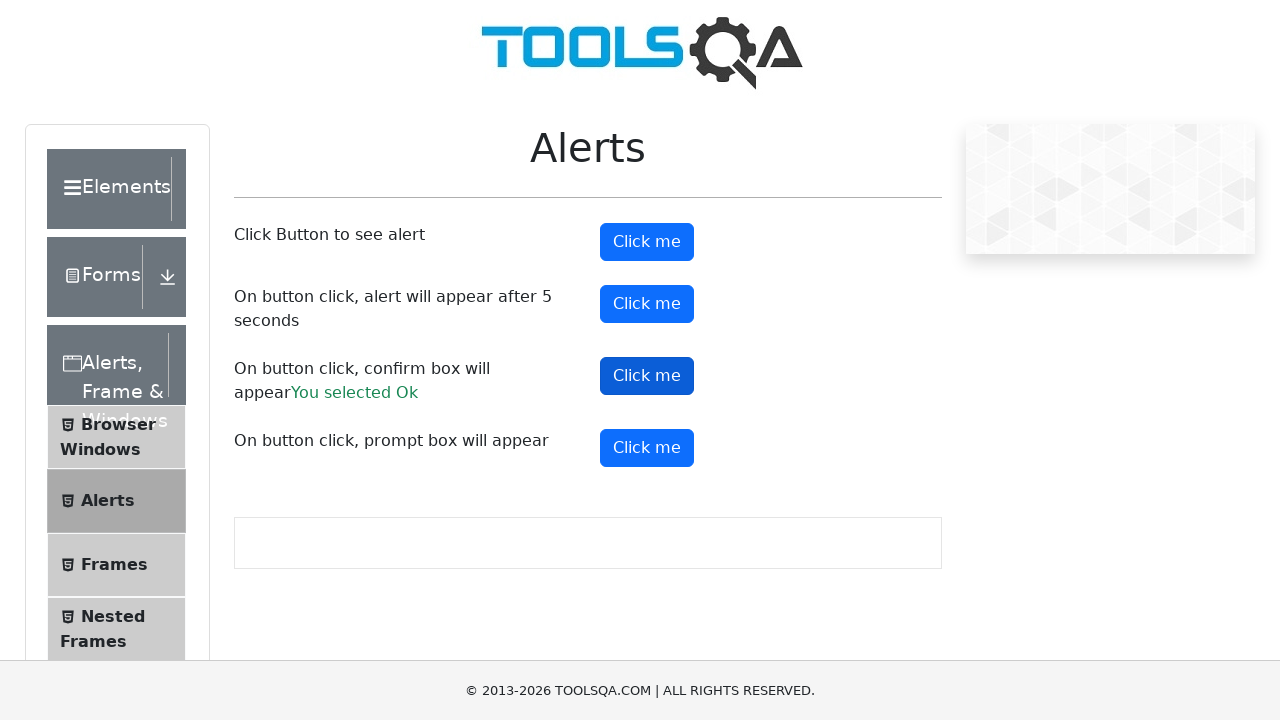

Verified result text matches 'You selected Ok'
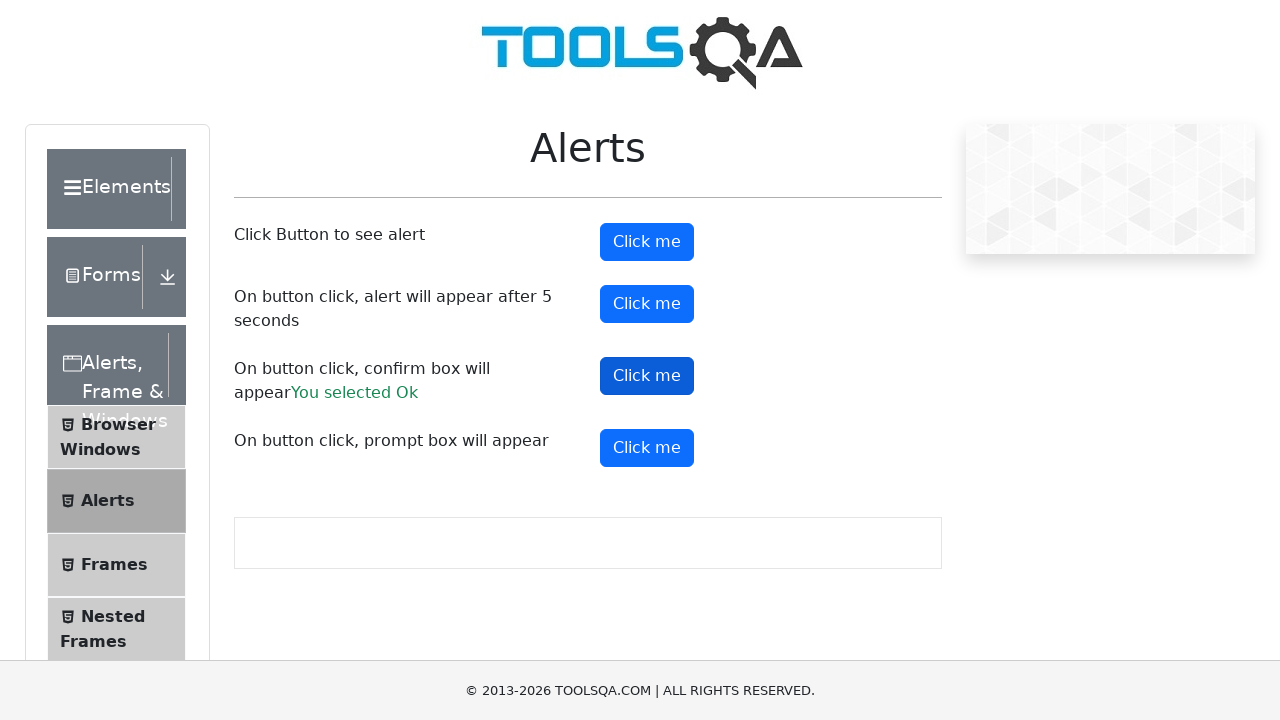

Verified alert message was 'Do you confirm action?'
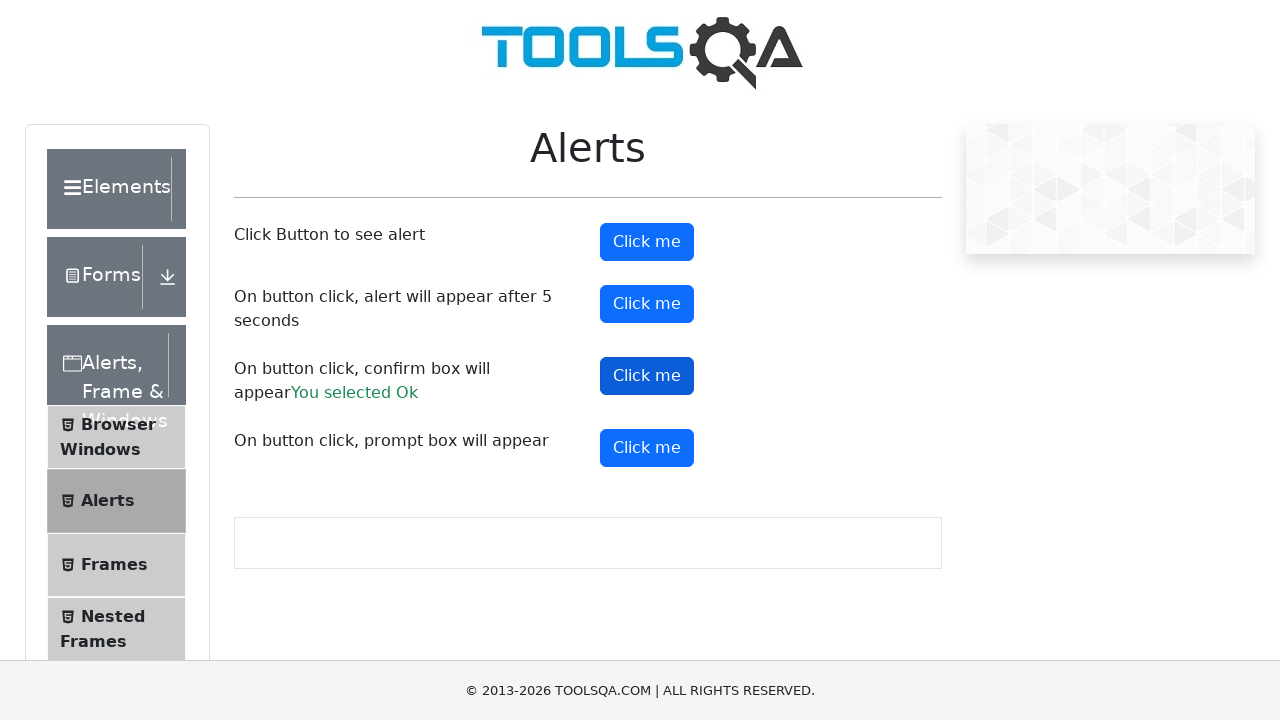

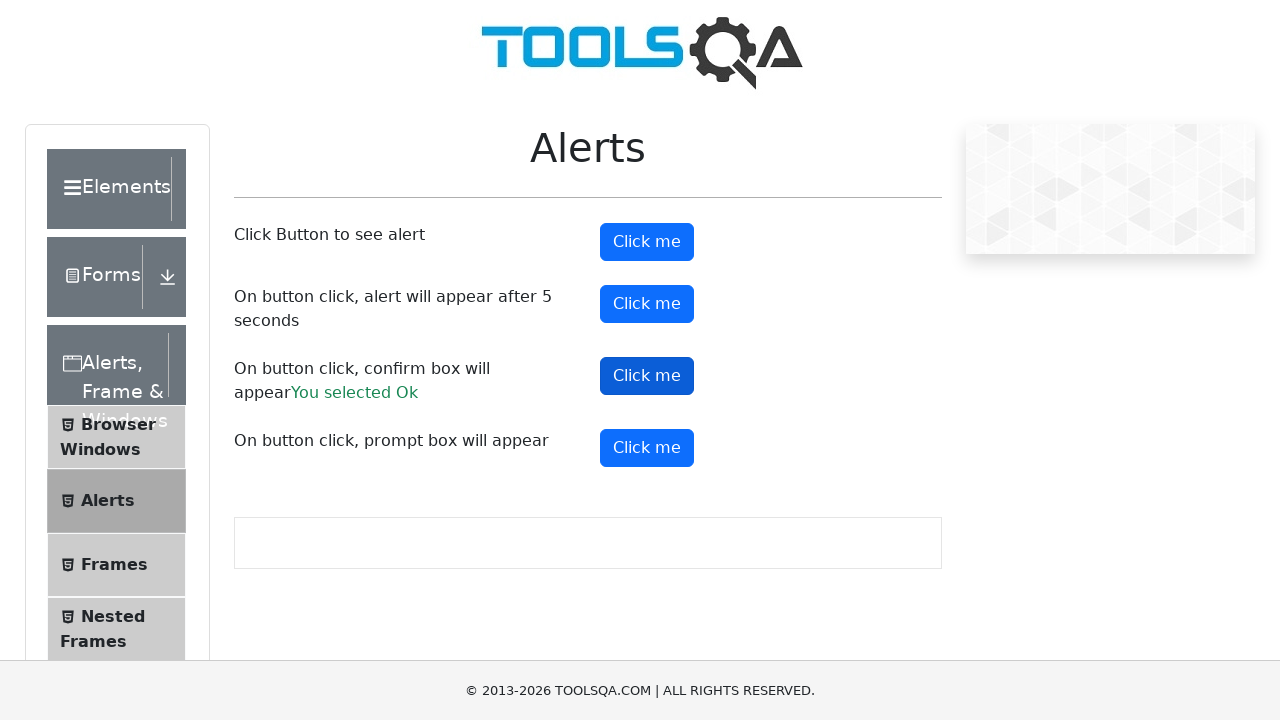